Tests that the counter displays the current number of todo items as items are added

Starting URL: https://demo.playwright.dev/todomvc

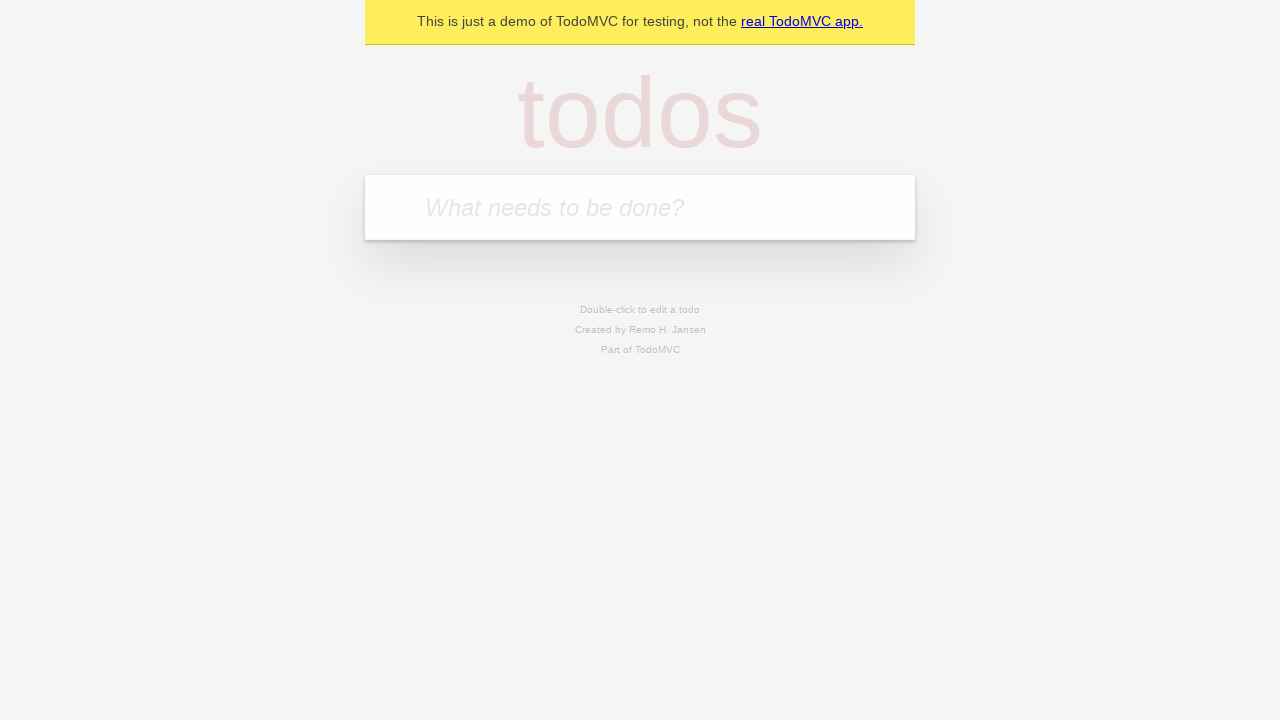

Located the 'What needs to be done?' input field
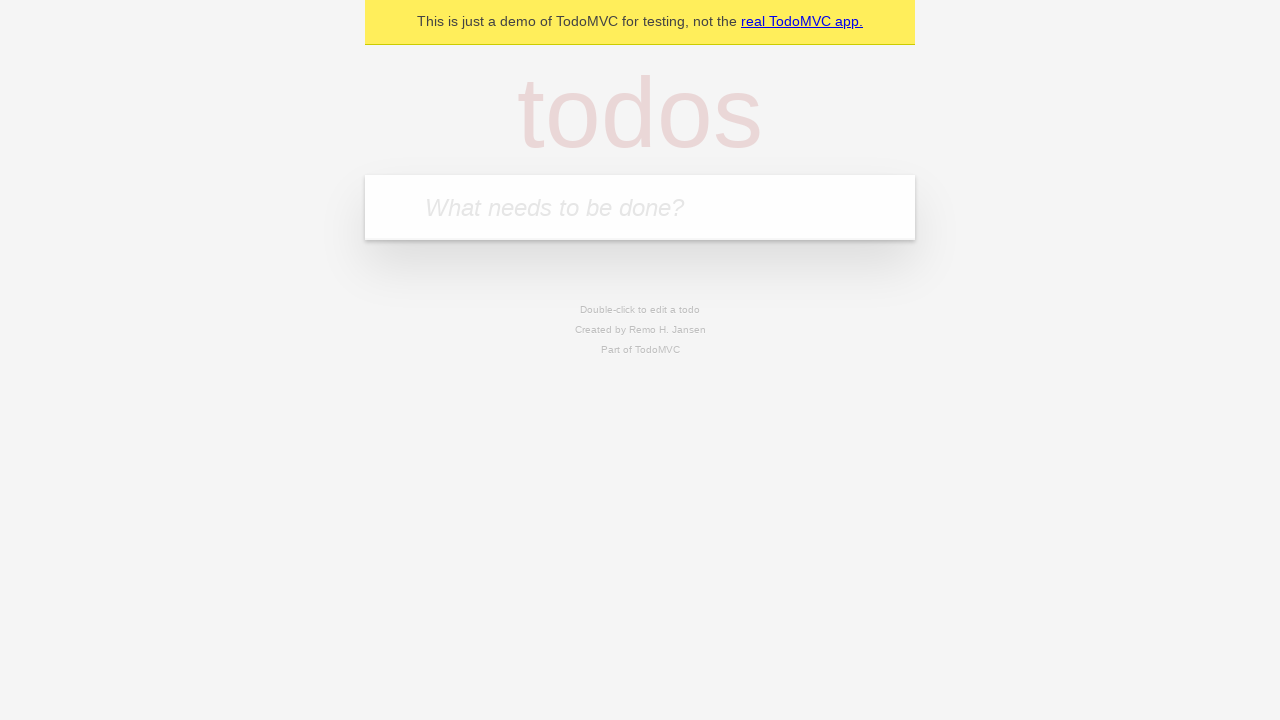

Filled input field with 'buy some cheese' on internal:attr=[placeholder="What needs to be done?"i]
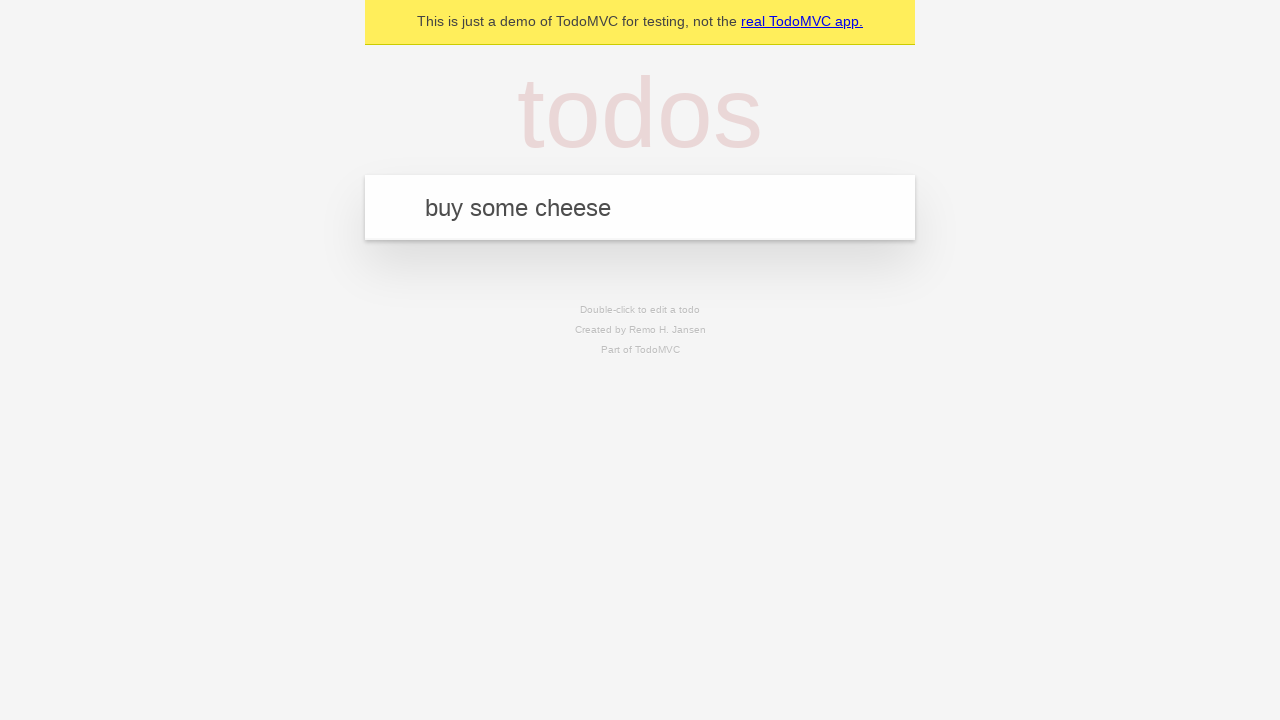

Pressed Enter to add first todo item on internal:attr=[placeholder="What needs to be done?"i]
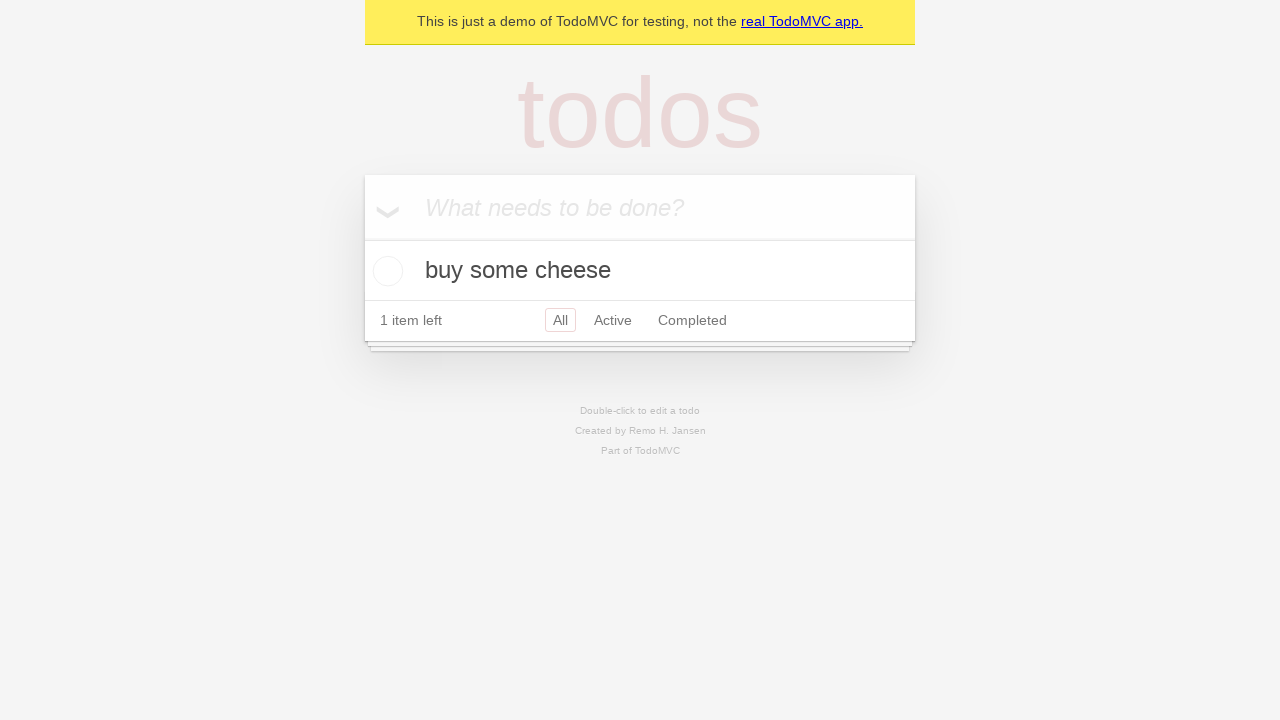

Todo counter element loaded
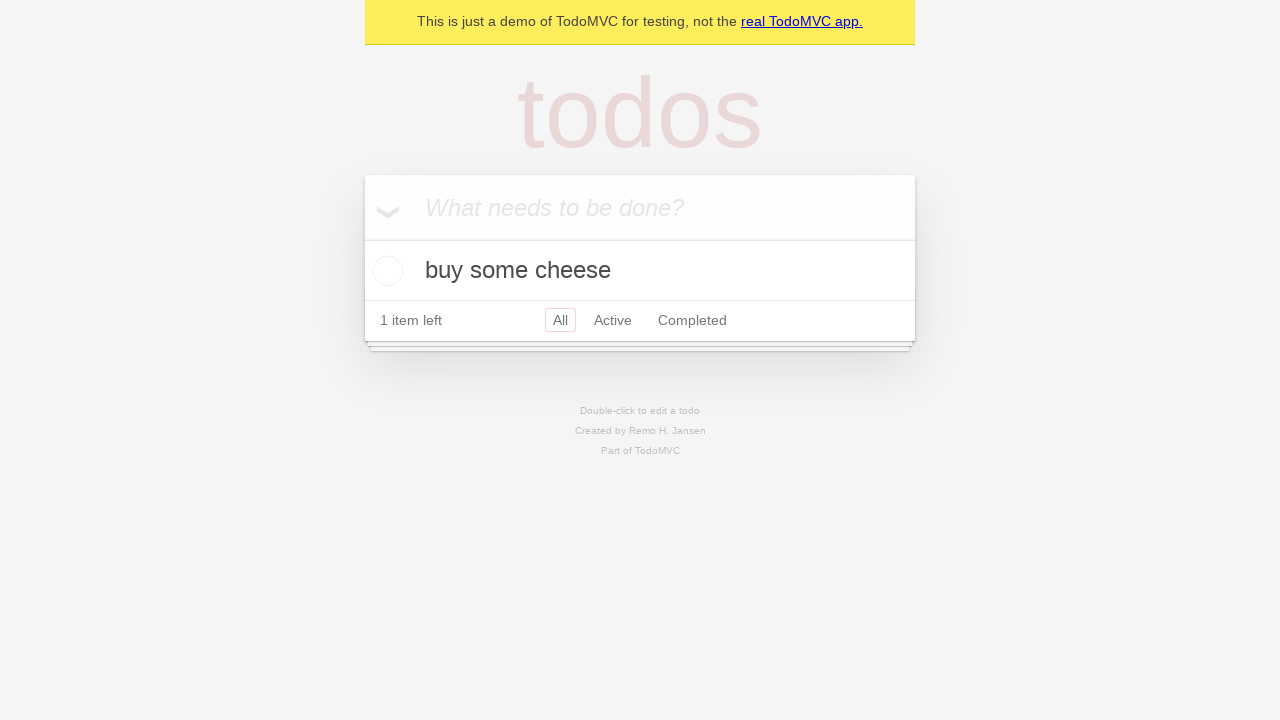

Filled input field with 'feed the cat' on internal:attr=[placeholder="What needs to be done?"i]
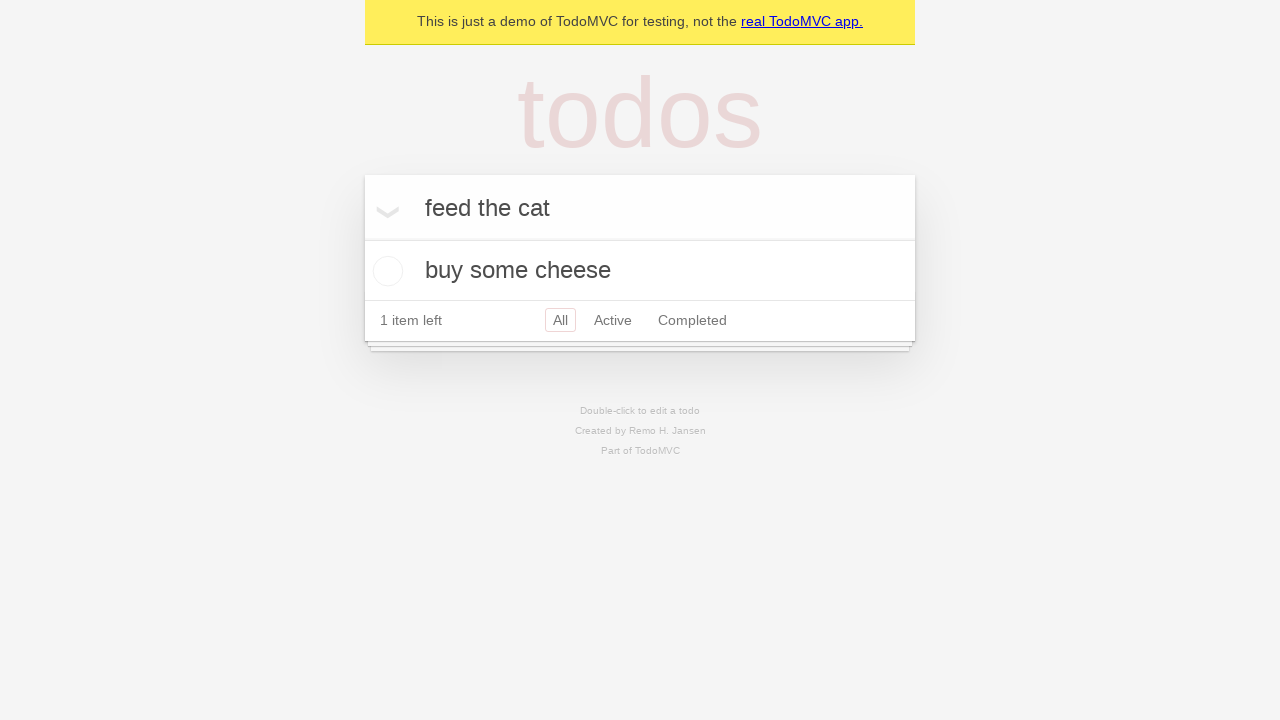

Pressed Enter to add second todo item on internal:attr=[placeholder="What needs to be done?"i]
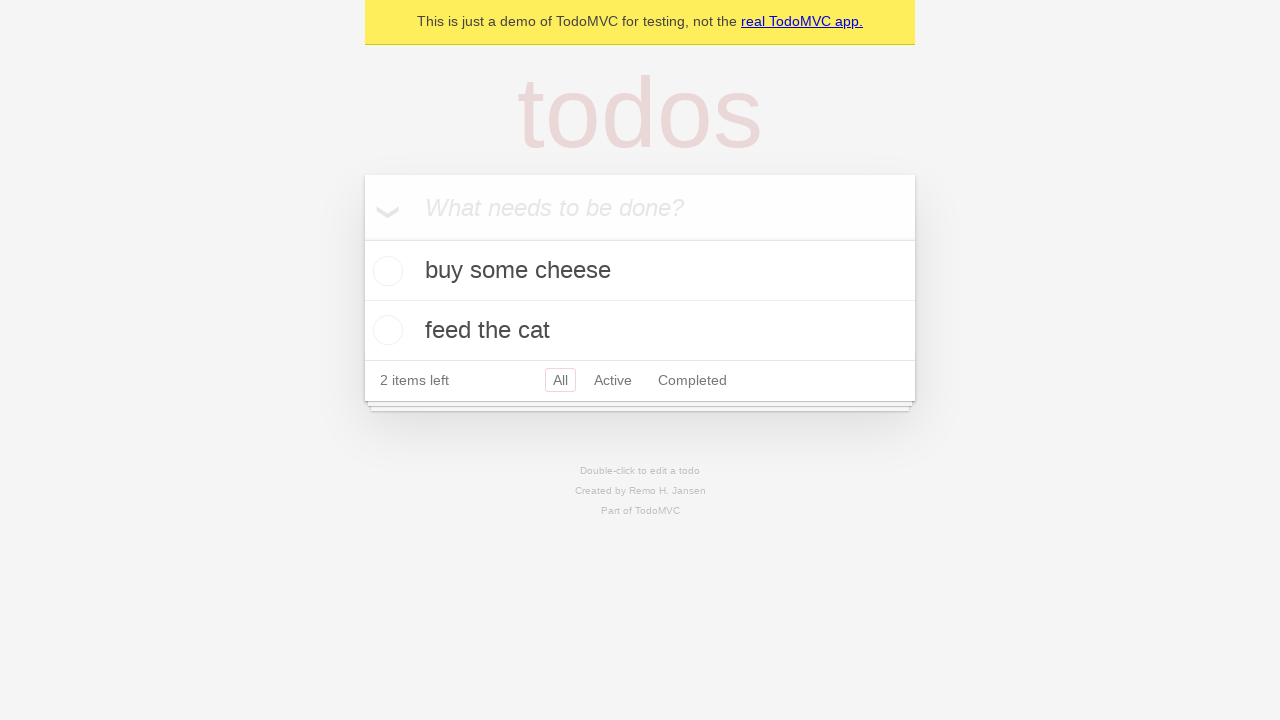

Confirmed that 2 todo items are now displayed
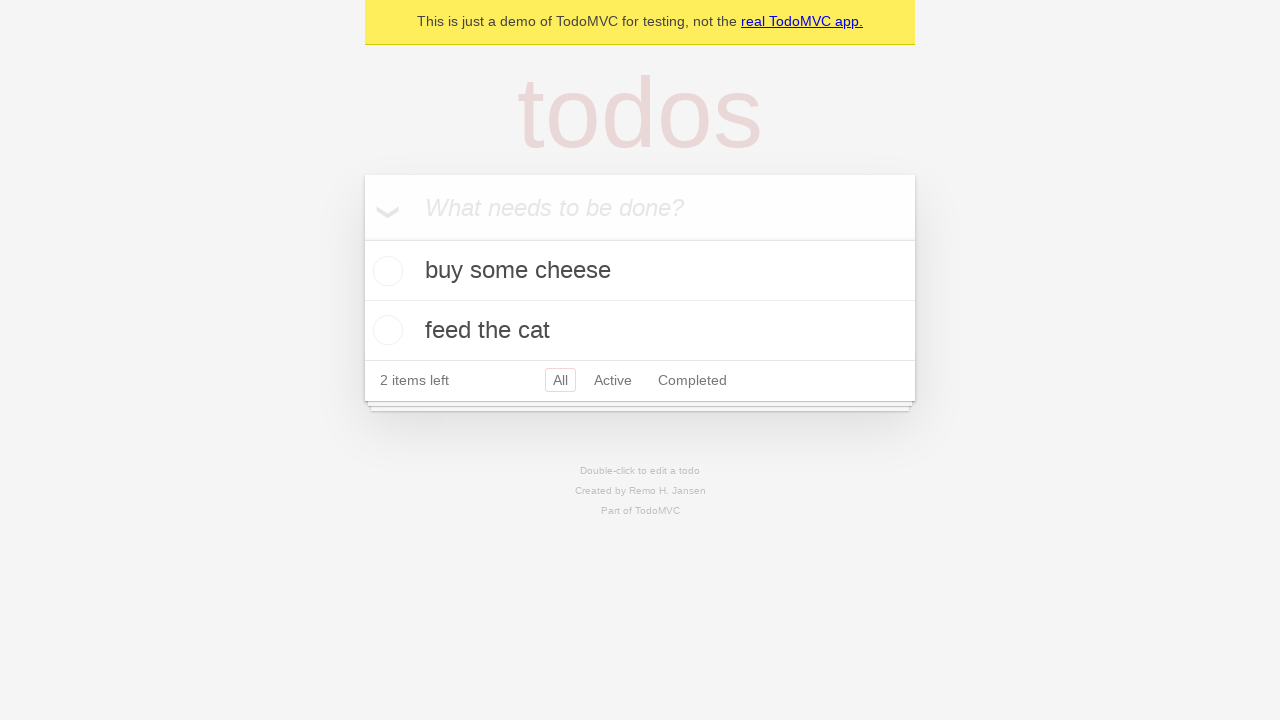

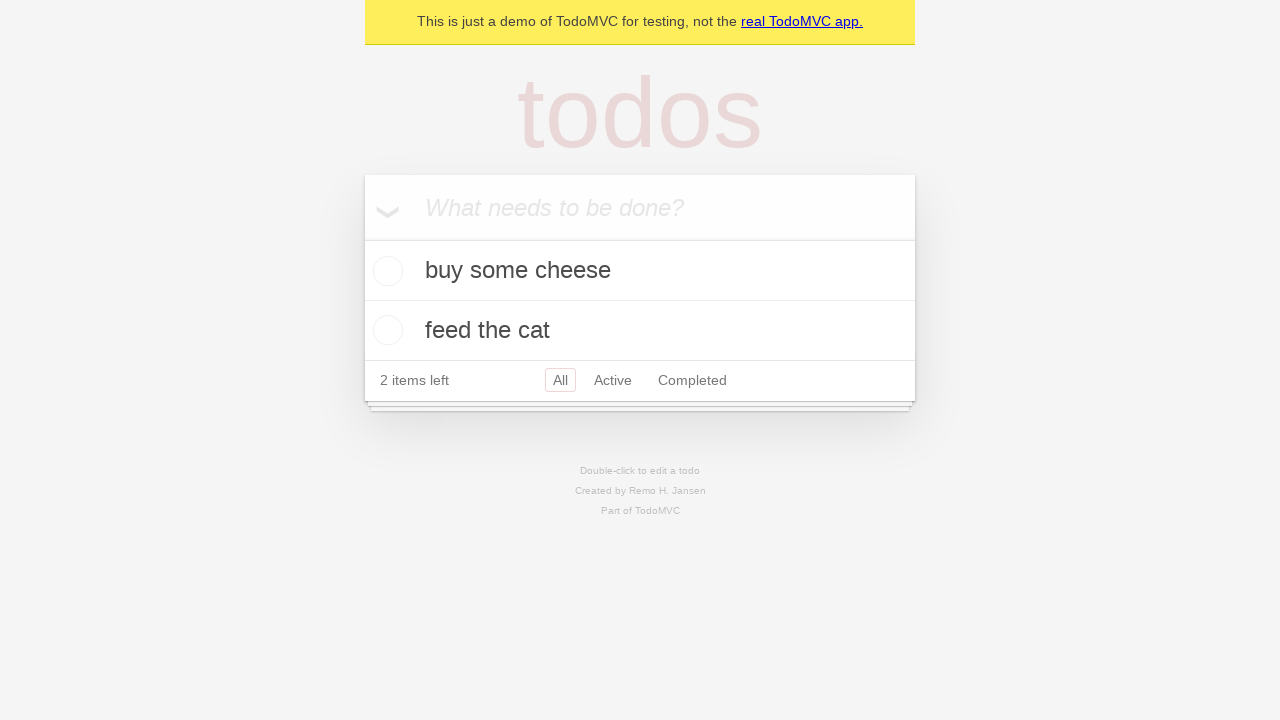